Navigates to the Demoblaze homepage and waits for the page to load

Starting URL: https://demoblaze.com/index.html

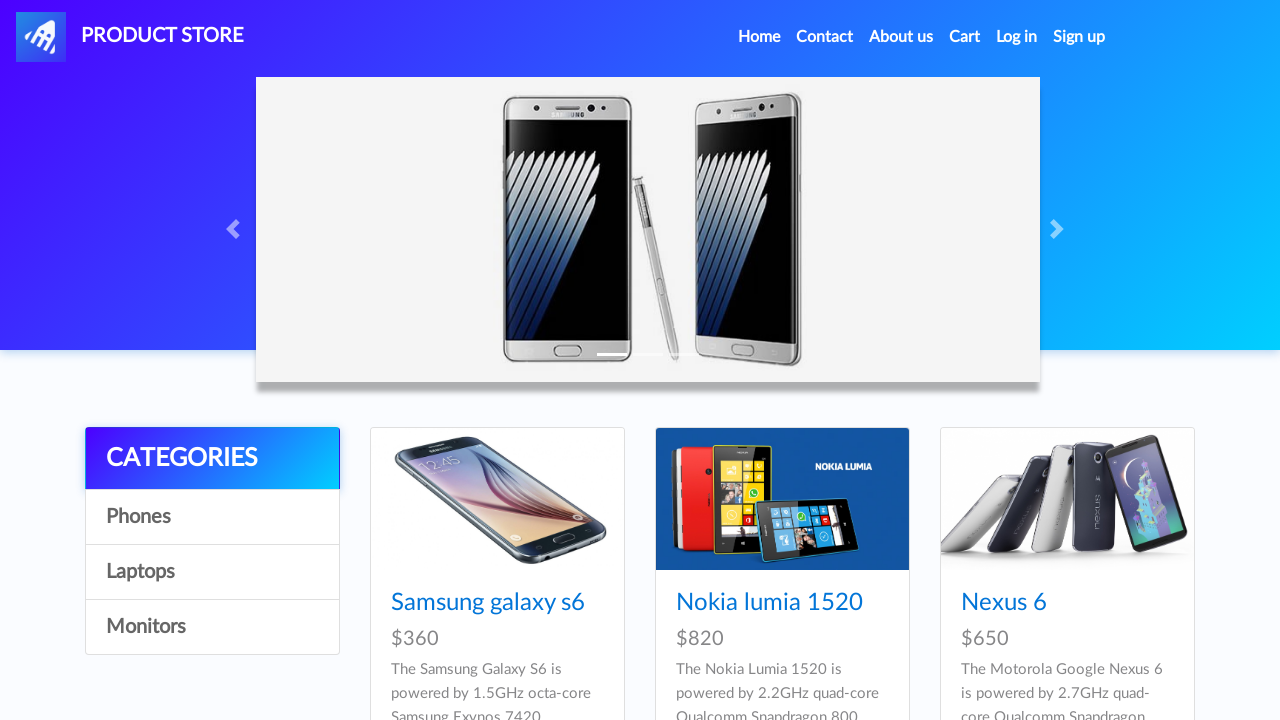

Navigated to Demoblaze homepage
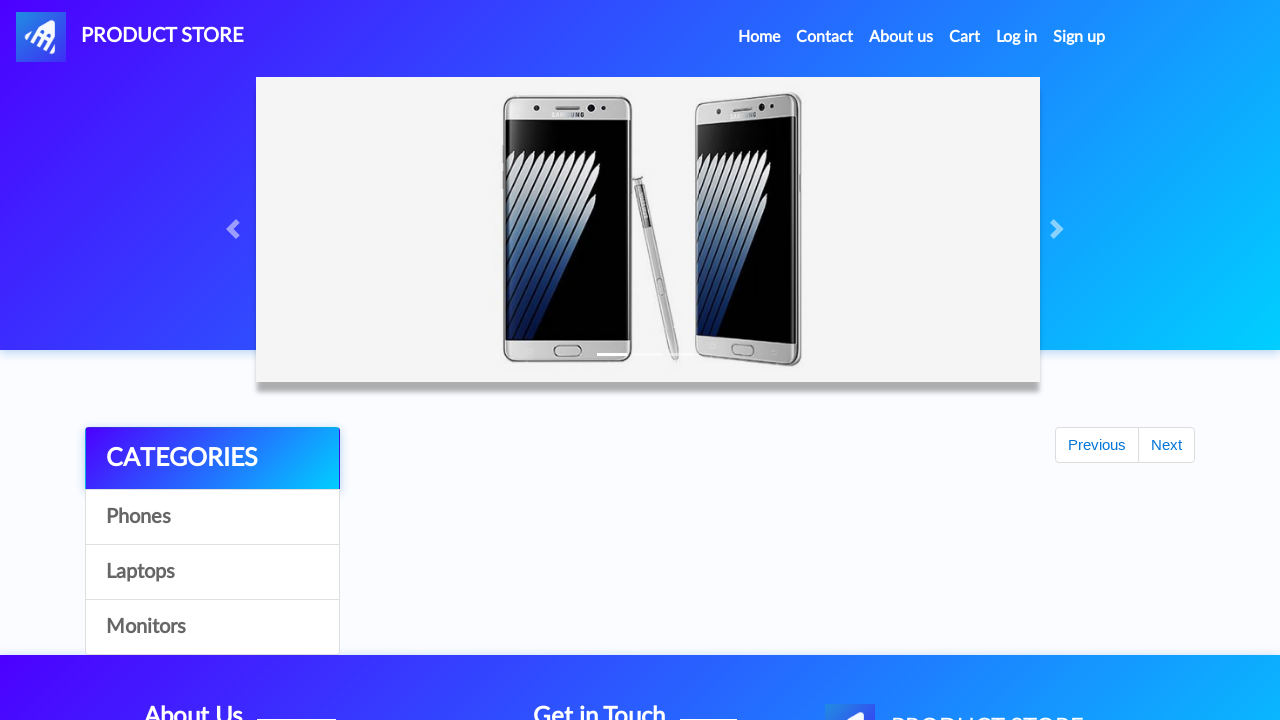

Page DOM content loaded
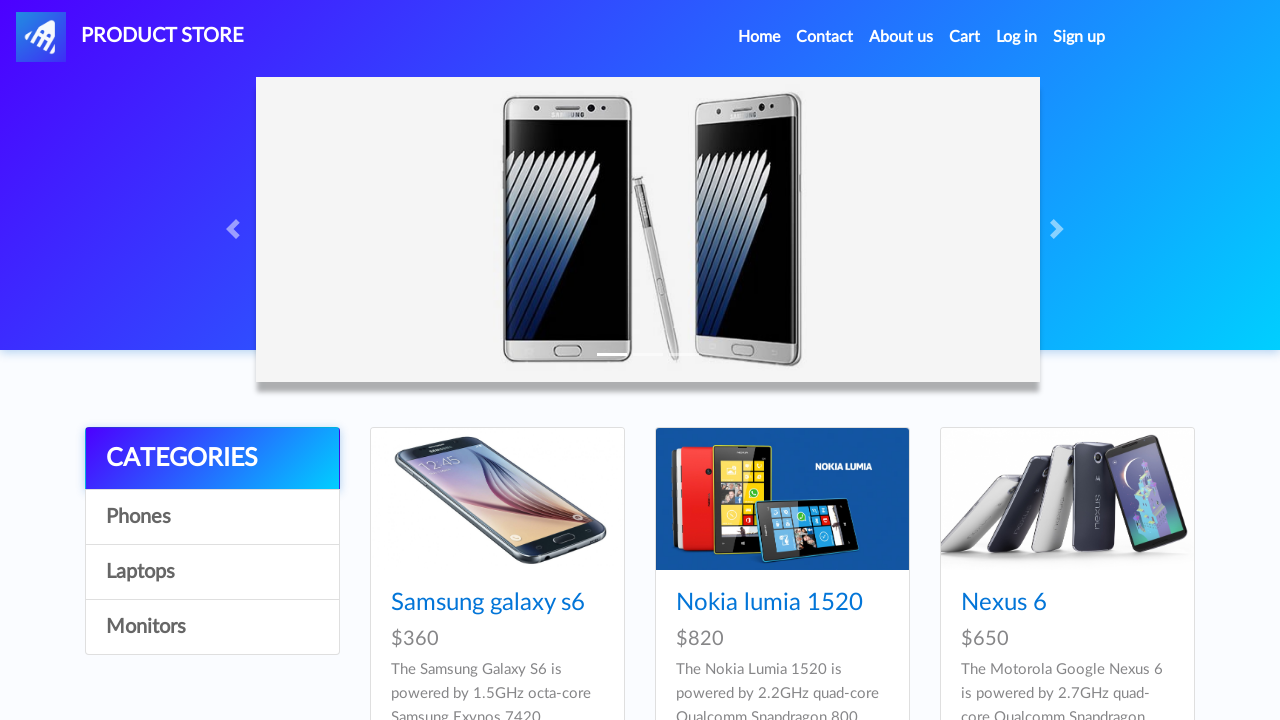

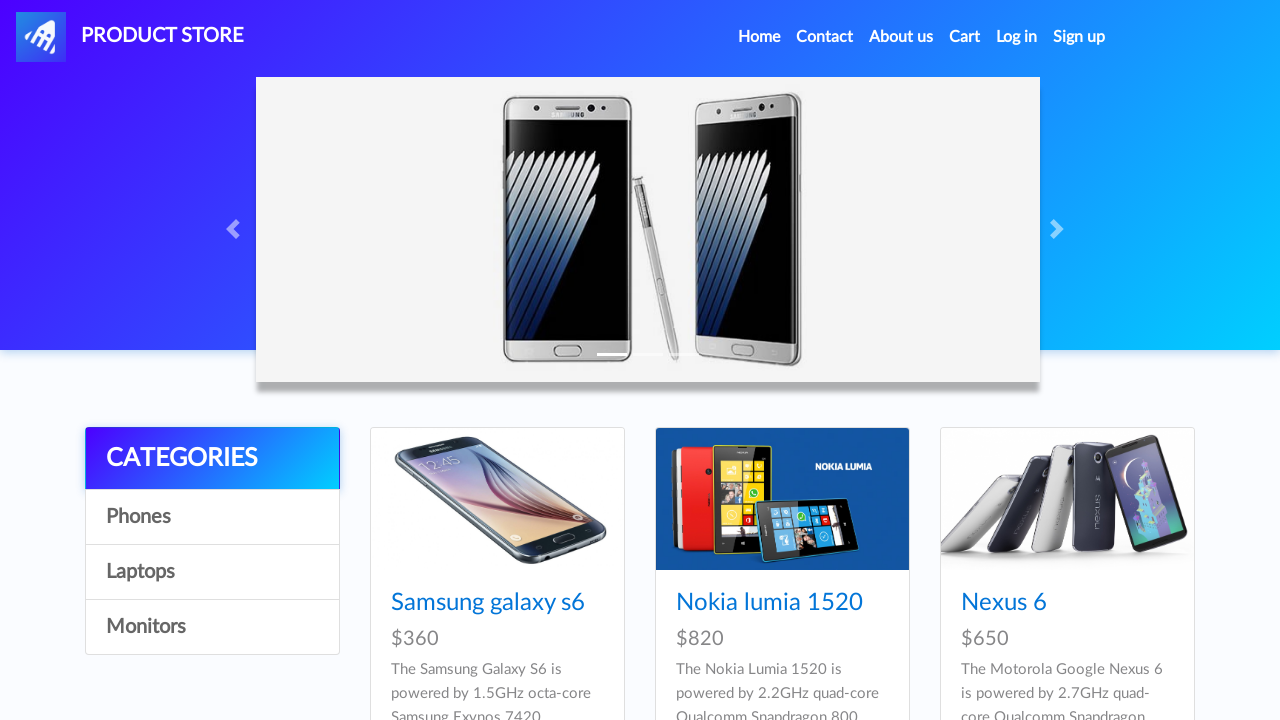